Tests clicking the Elements card on the DemoQA homepage and verifies navigation to the elements page

Starting URL: https://demoqa.com/

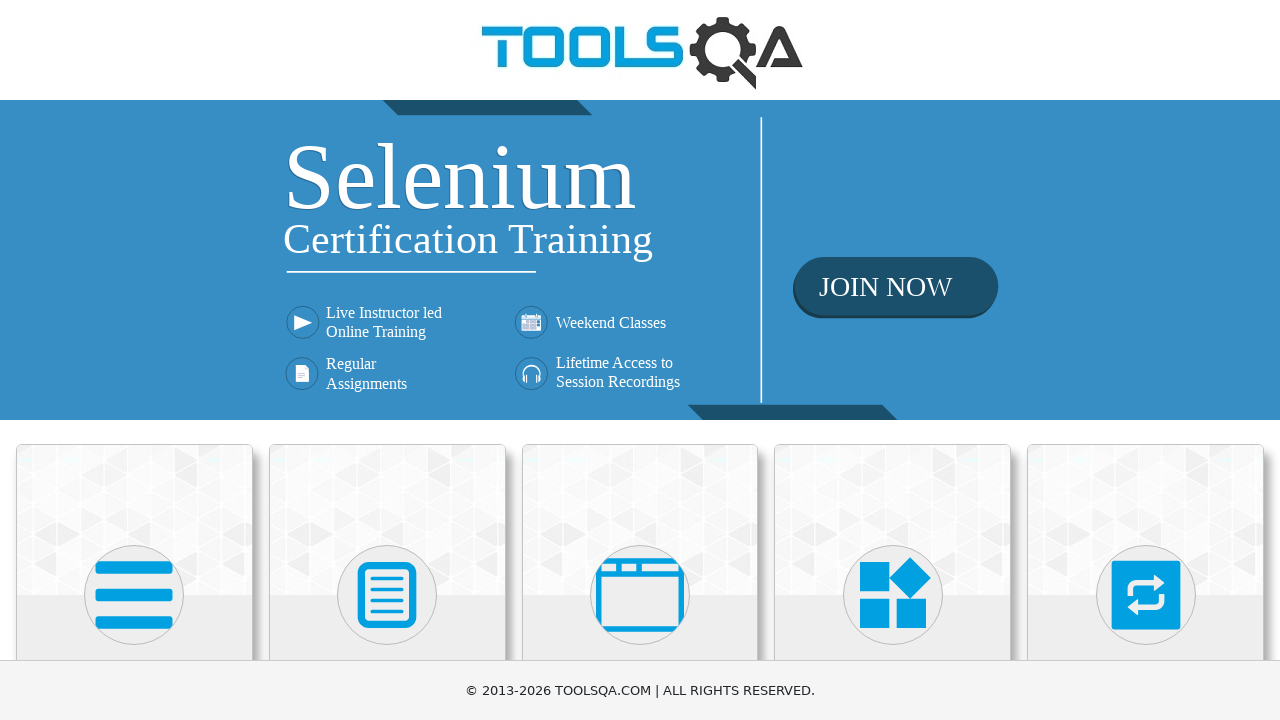

Navigated to DemoQA homepage
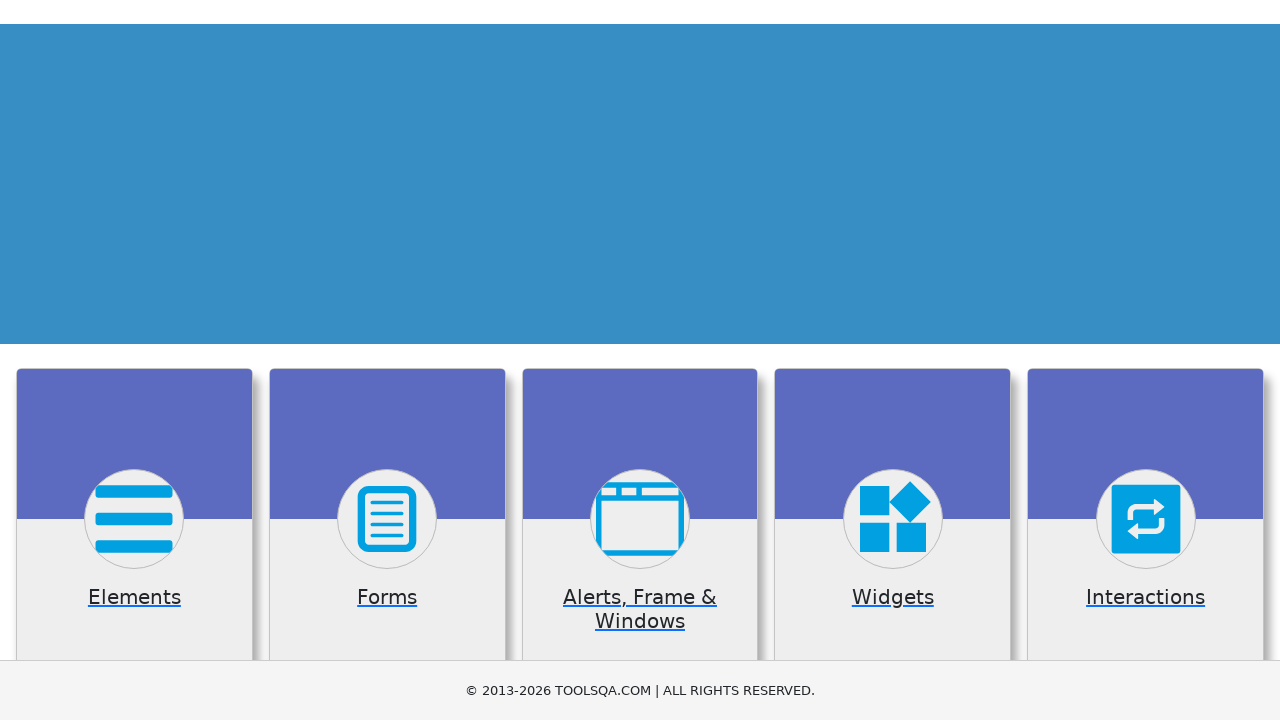

Clicked on the Elements card at (134, 520) on xpath=//h5[text()='Elements']/../../..
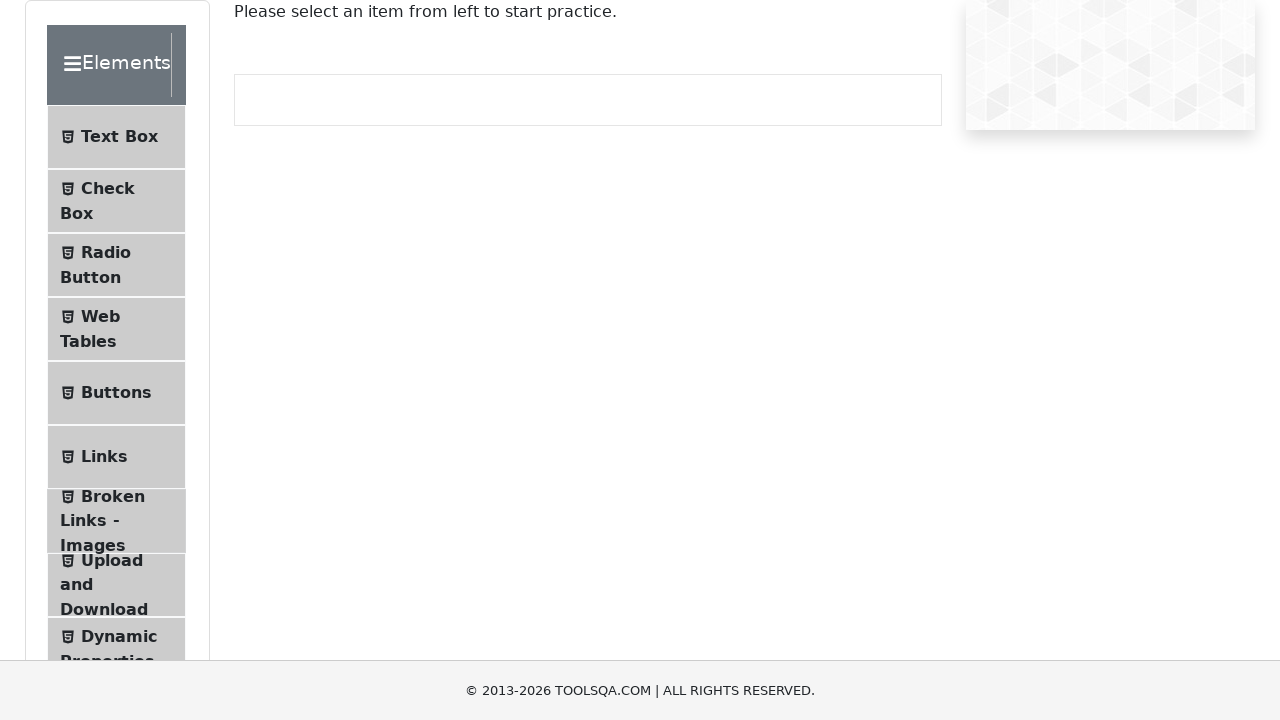

Navigation to elements page completed and URL verified
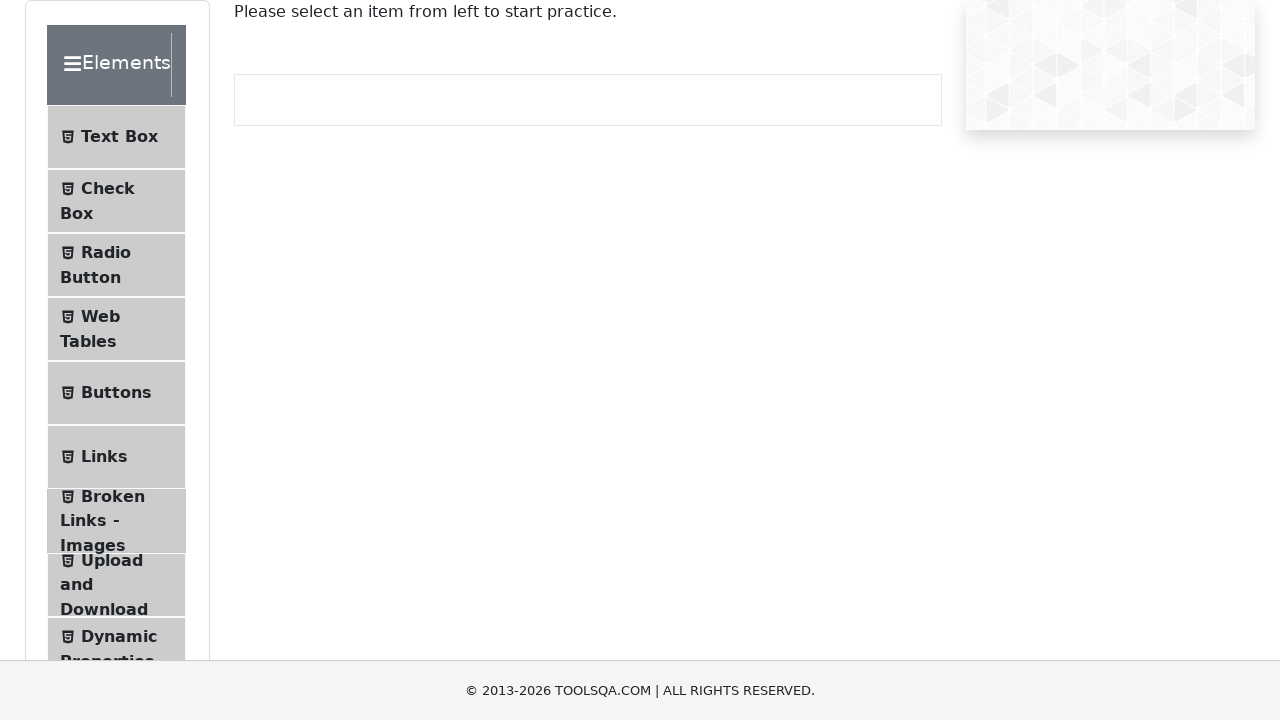

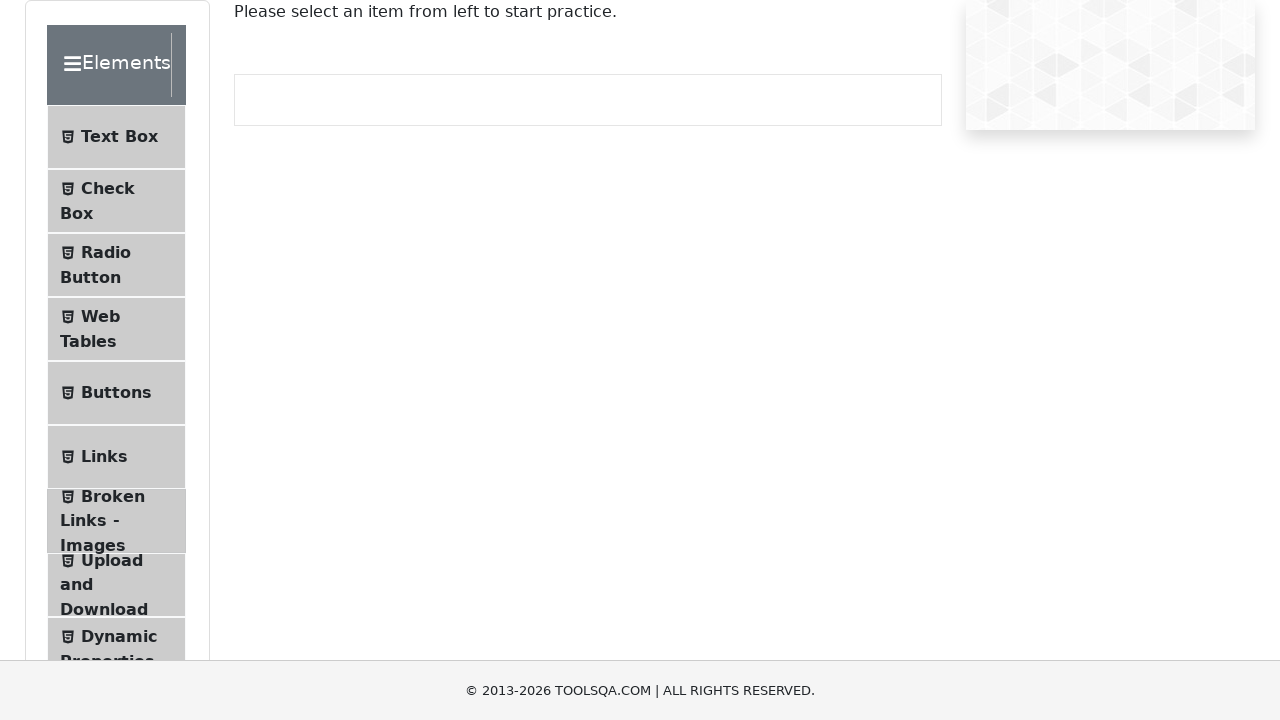